Tests that numeric input field does not accept non-digit characters

Starting URL: http://the-internet.herokuapp.com/inputs

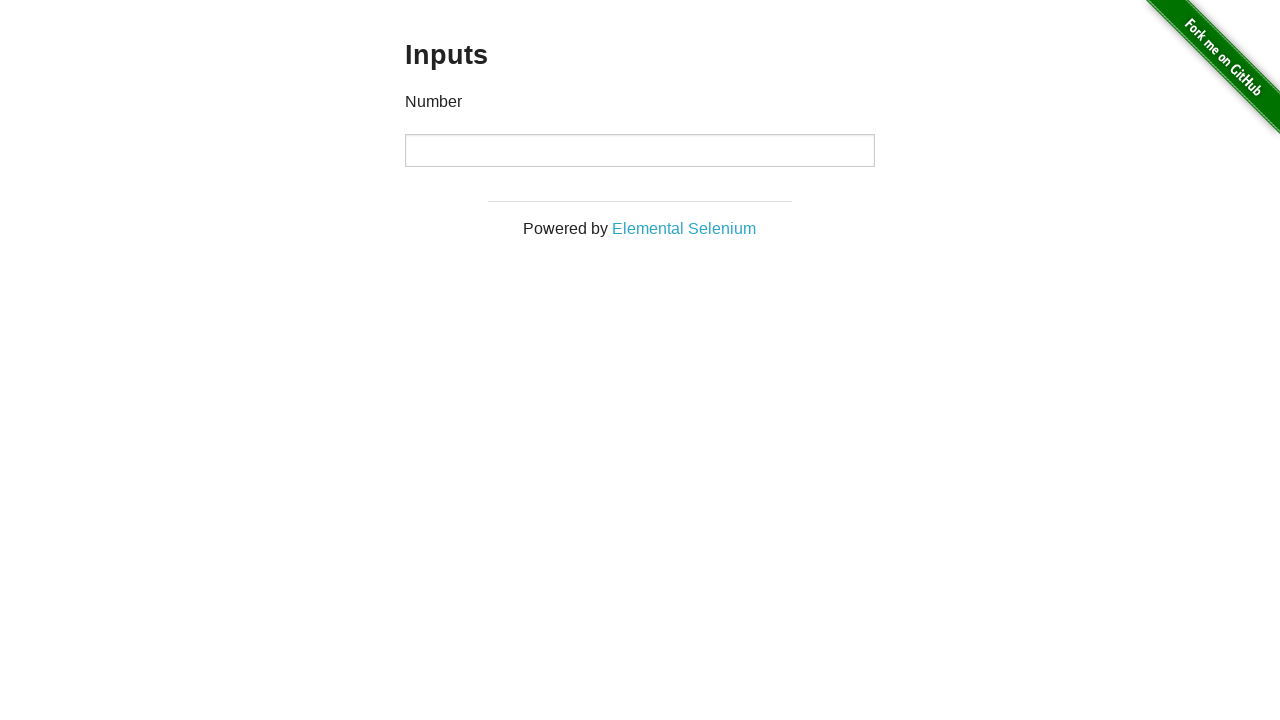

Navigated to numeric input field test page
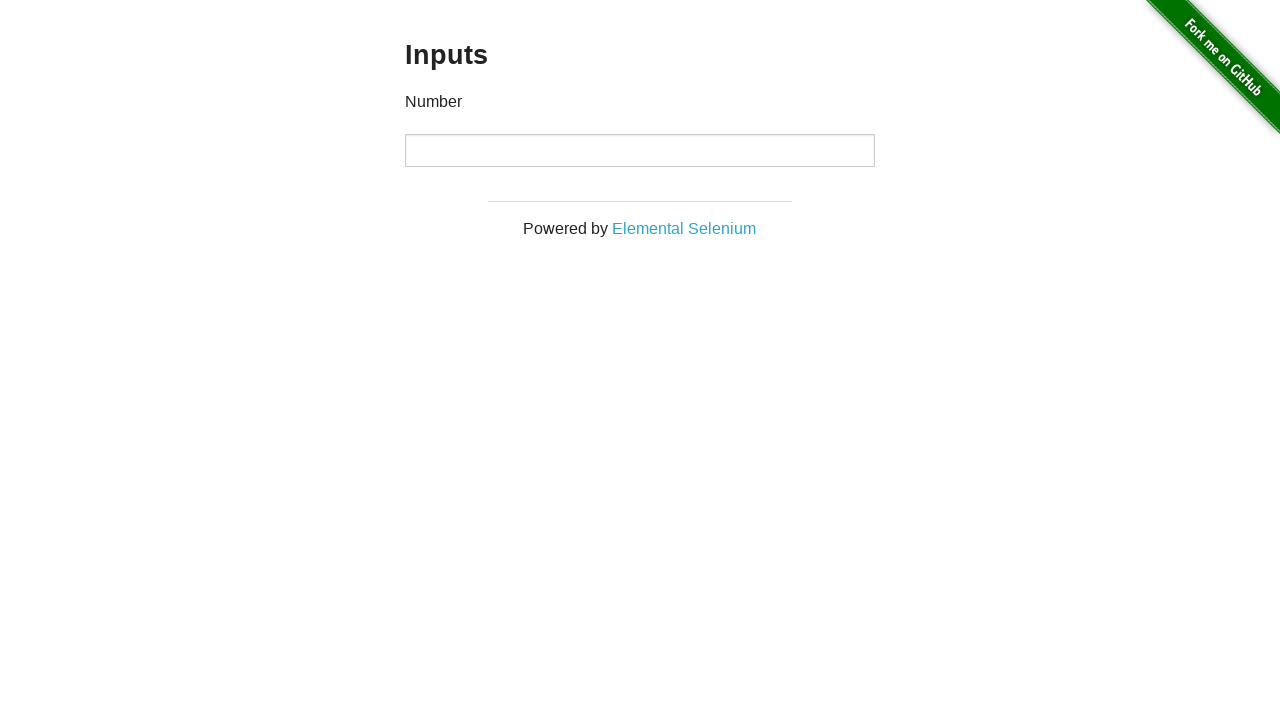

Attempted to type non-digit characters 'Fgfd' into input field on input
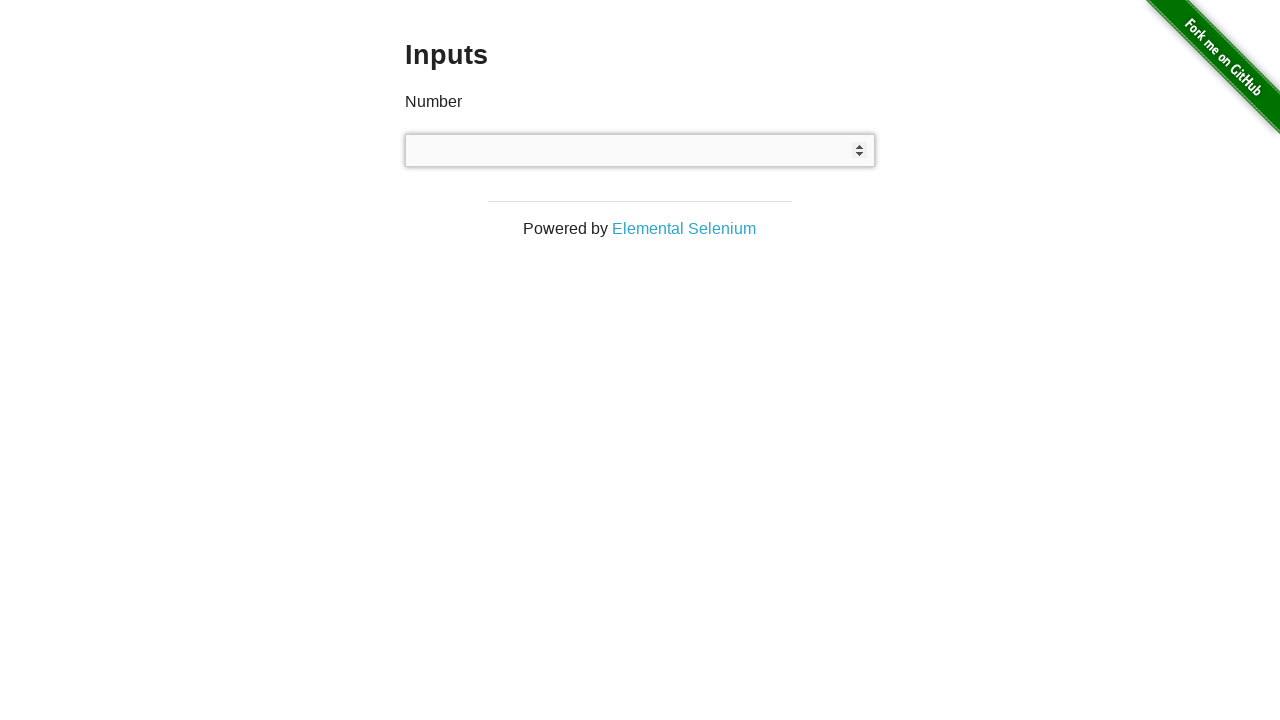

Verified that numeric input field rejected non-digit characters and remains empty
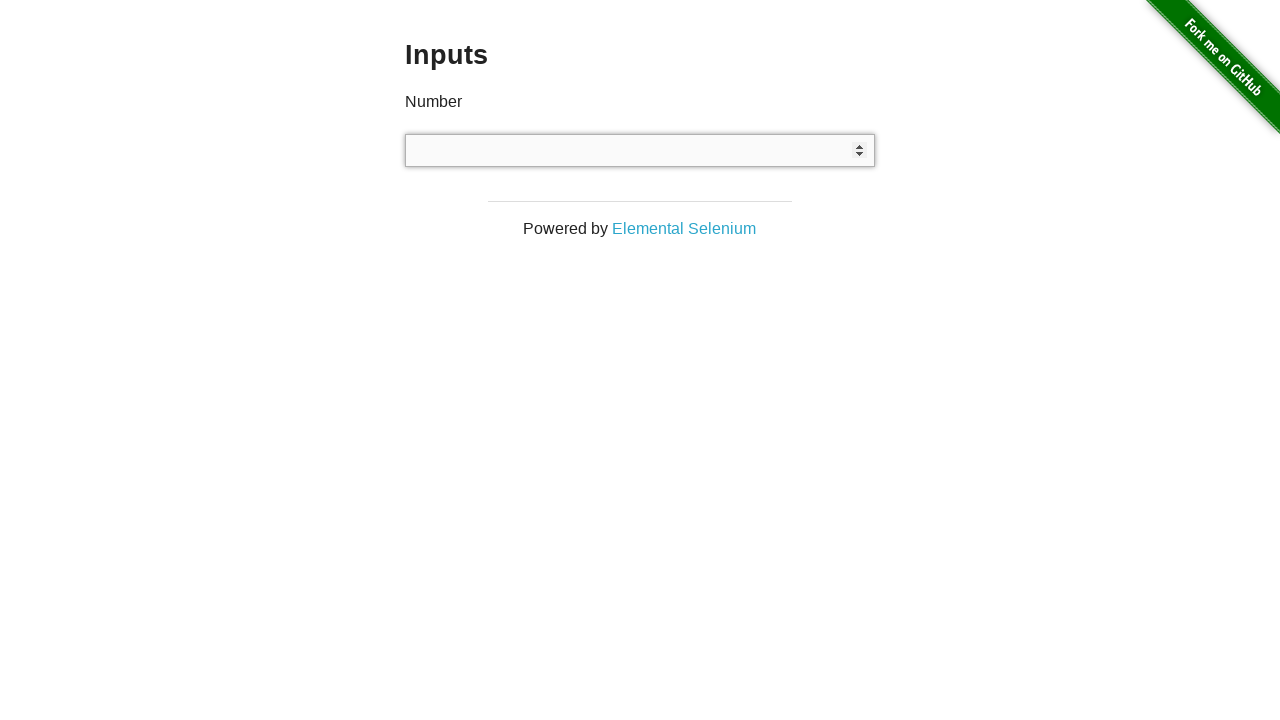

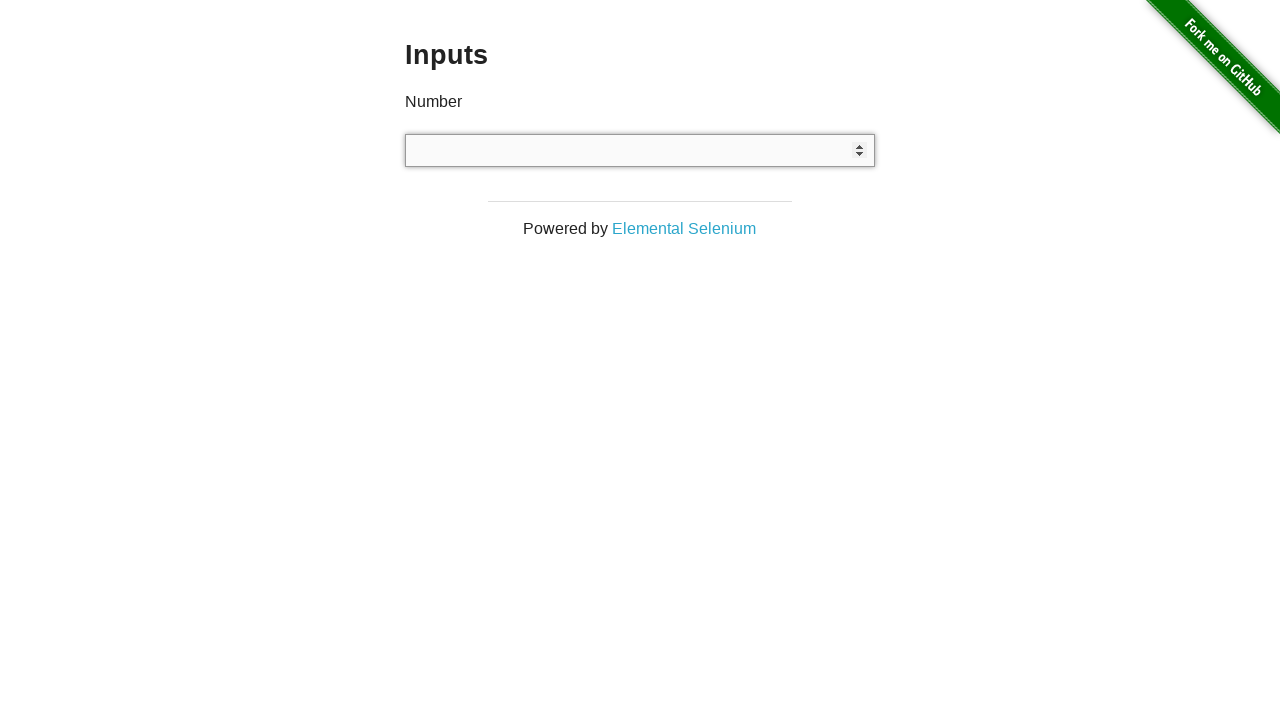